Tests a registration form by filling in first name, last name, and email fields, then submitting the form and verifying the success message

Starting URL: http://suninjuly.github.io/registration1.html

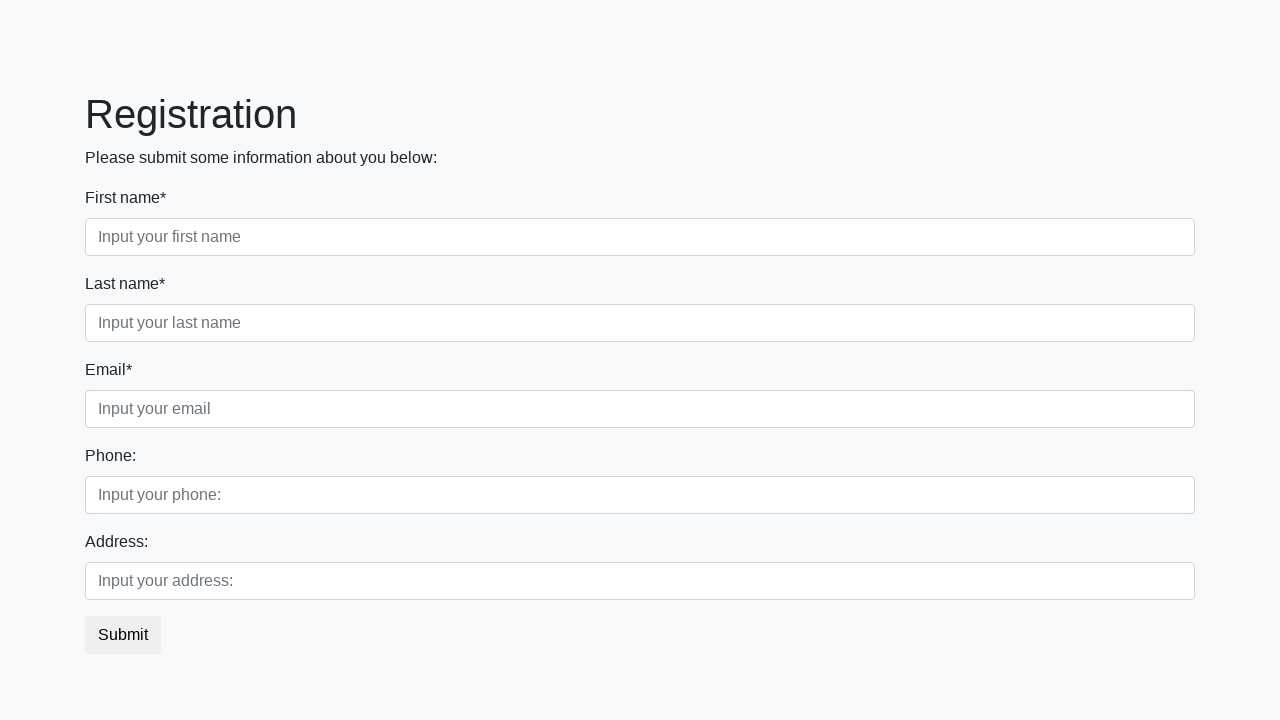

Filled first name field with 'Ivan' on .first
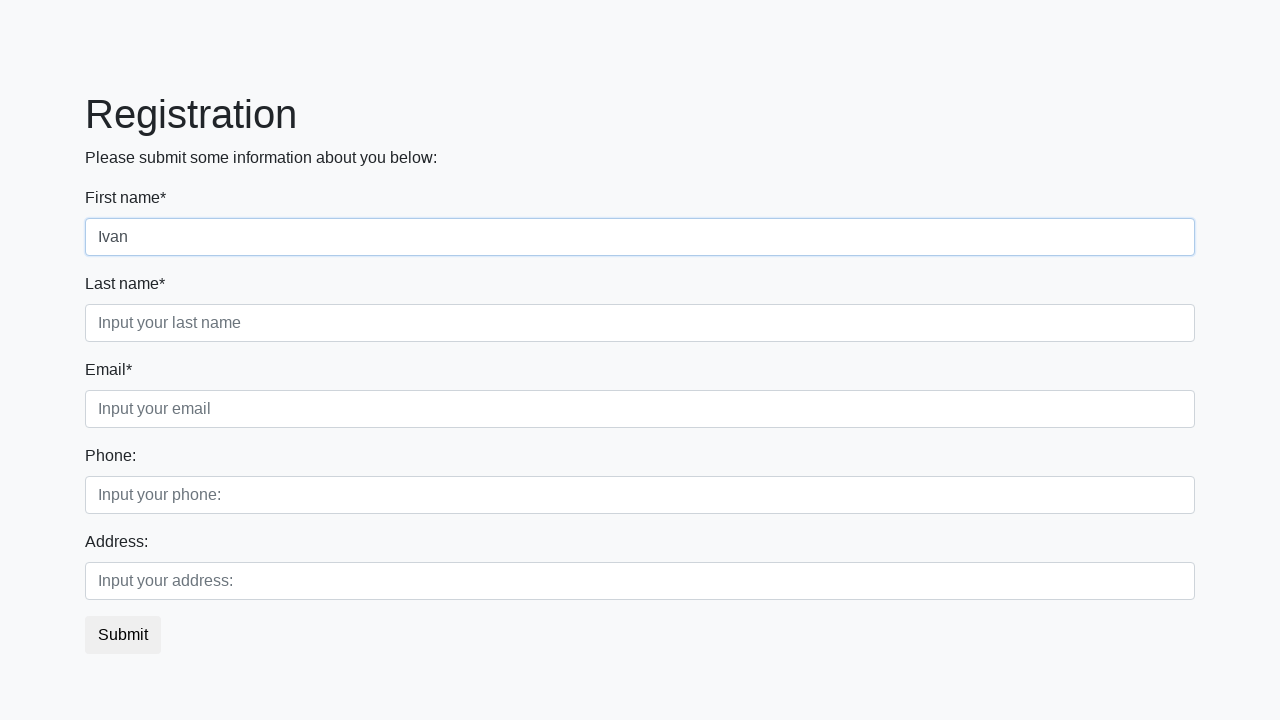

Filled last name field with 'Petrov' on .second
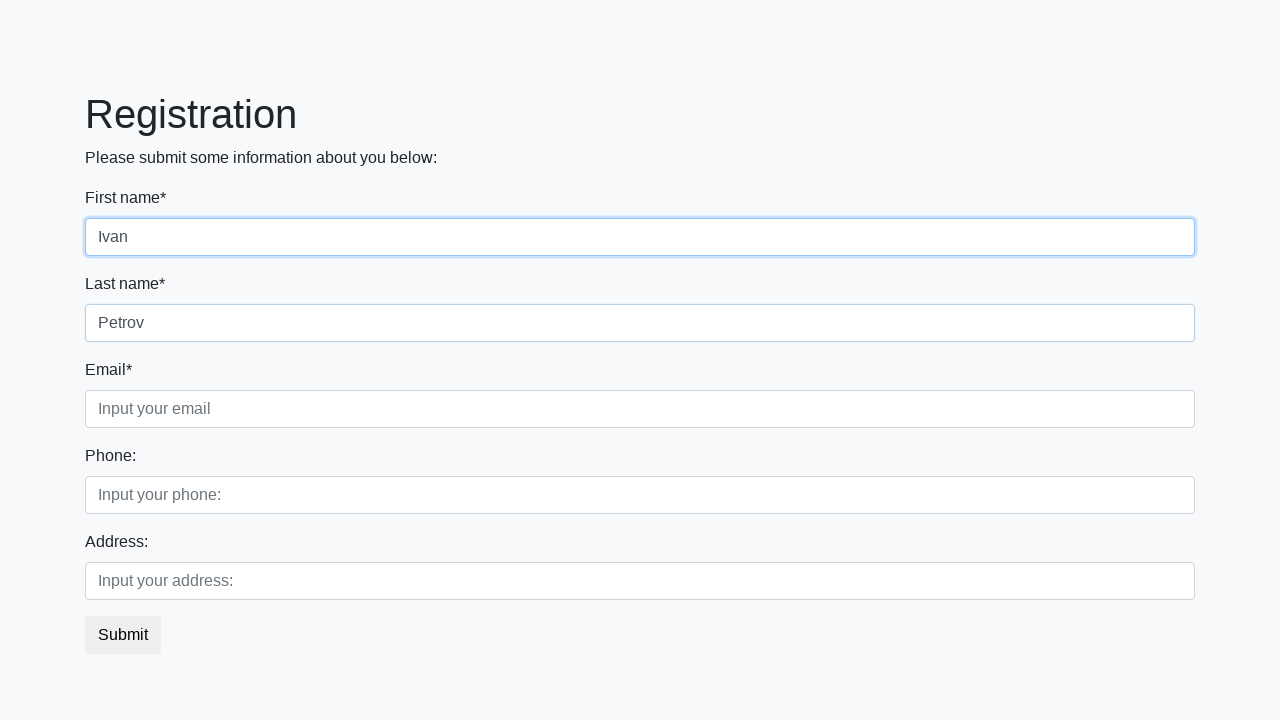

Filled email field with 'petrov@email.com' on .third
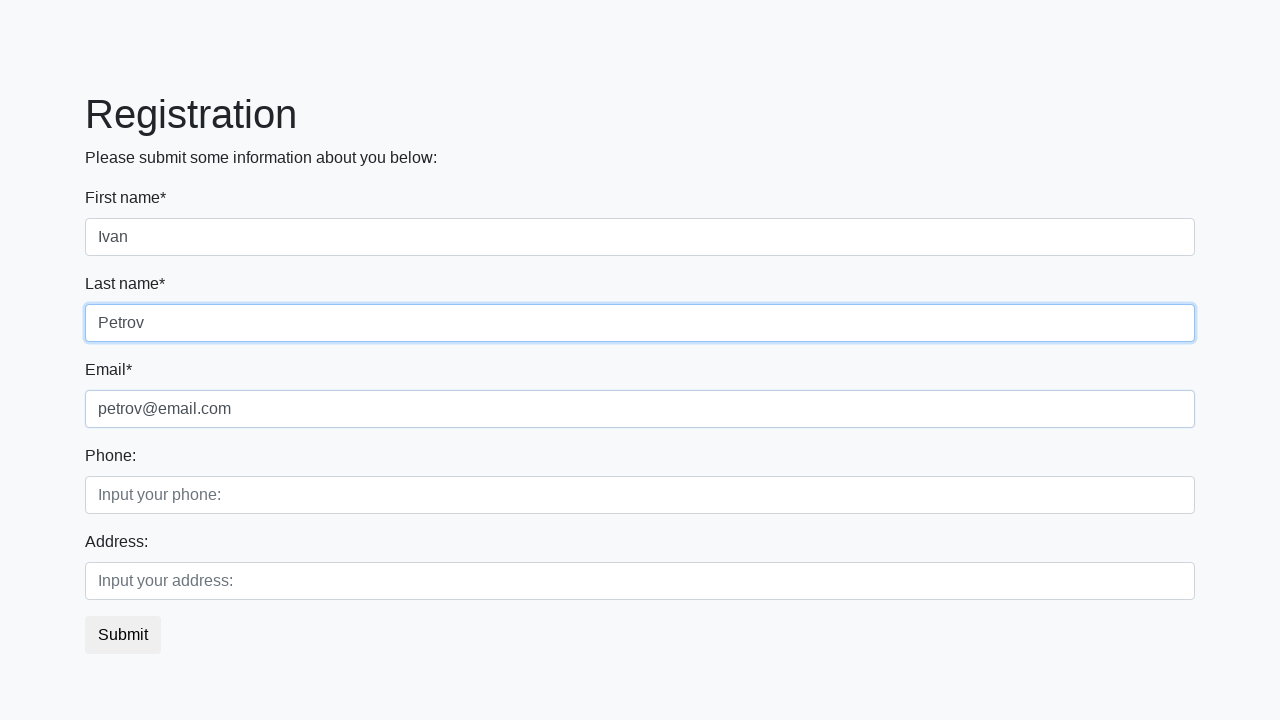

Clicked Submit button to register at (123, 635) on xpath=//button[text()='Submit']
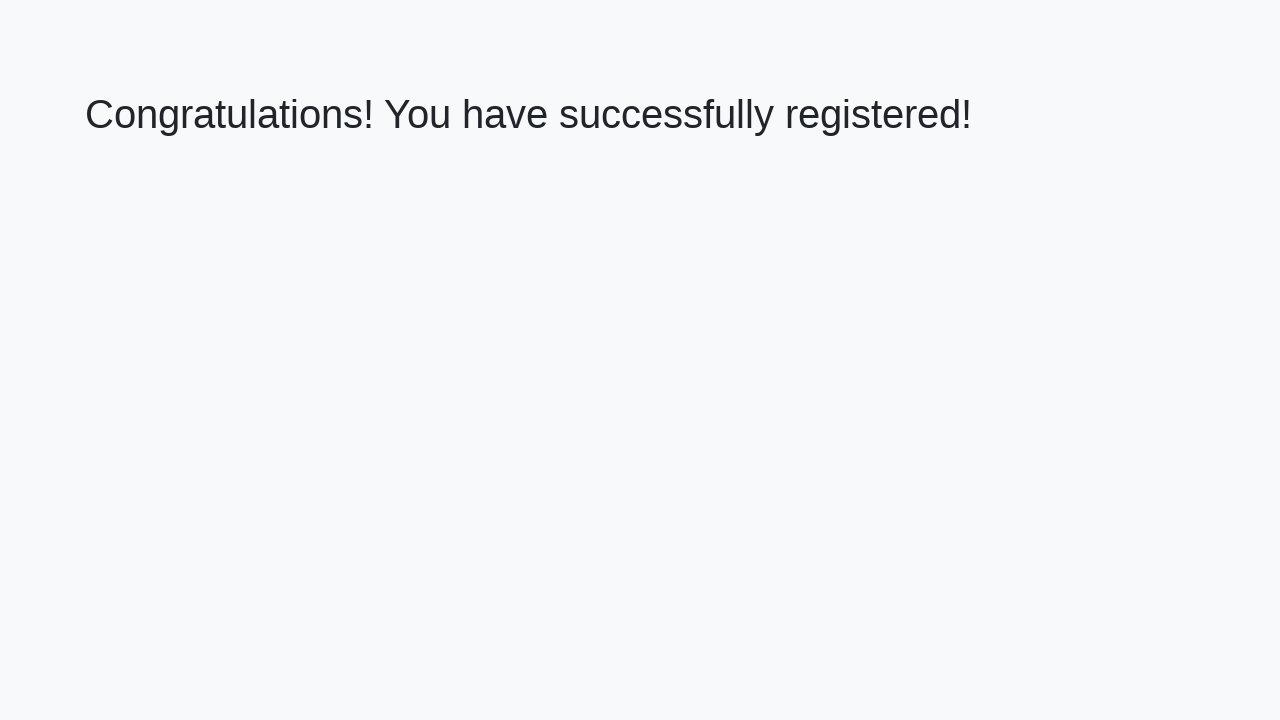

Success message element loaded
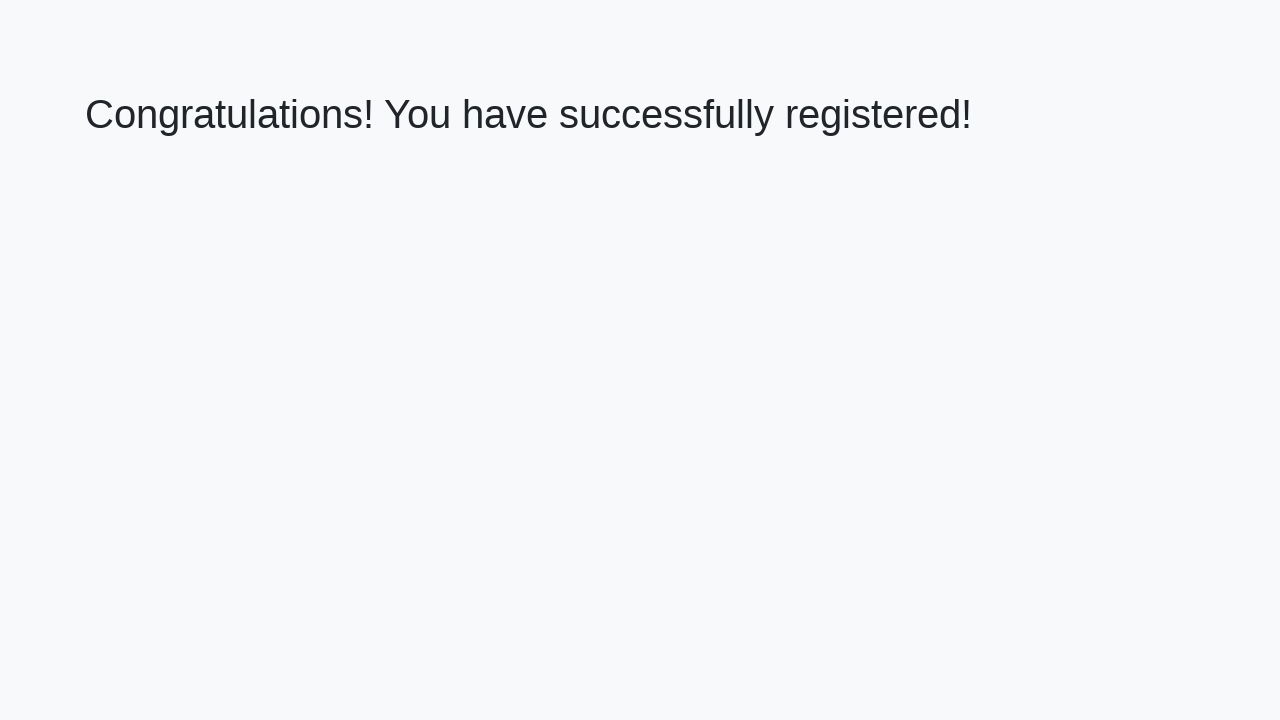

Retrieved success message text
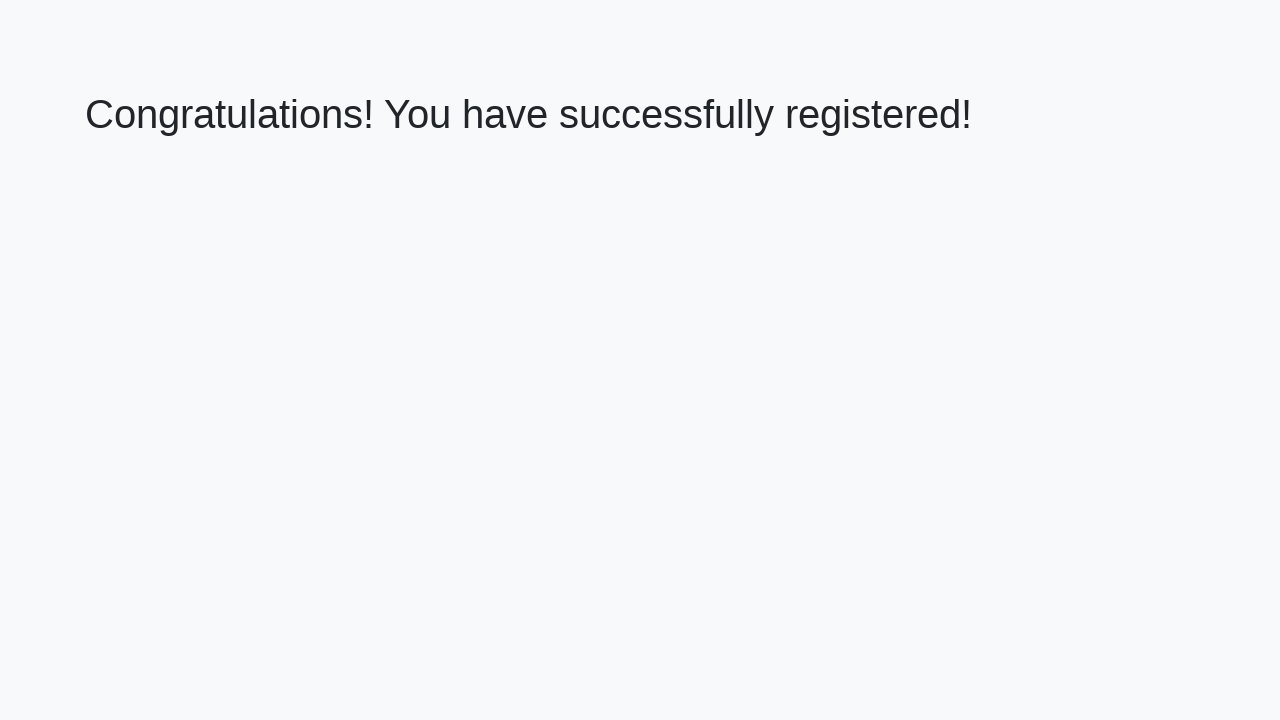

Verified success message: 'Congratulations! You have successfully registered!'
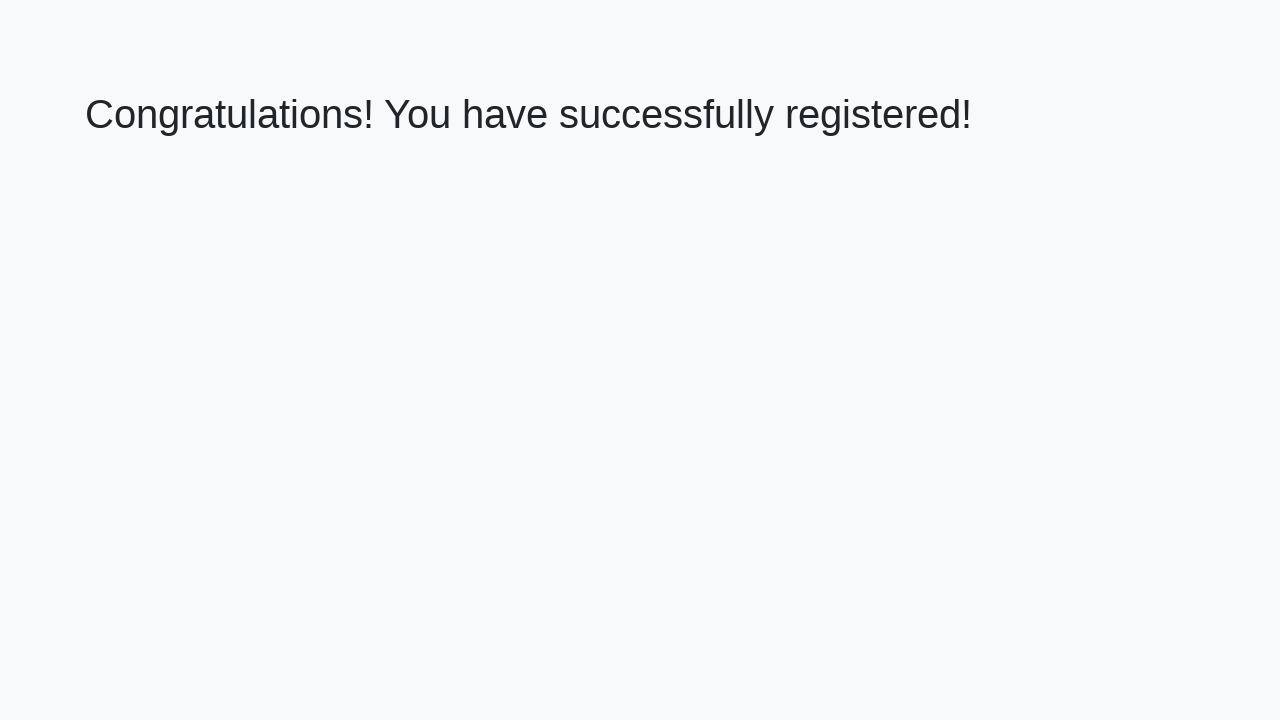

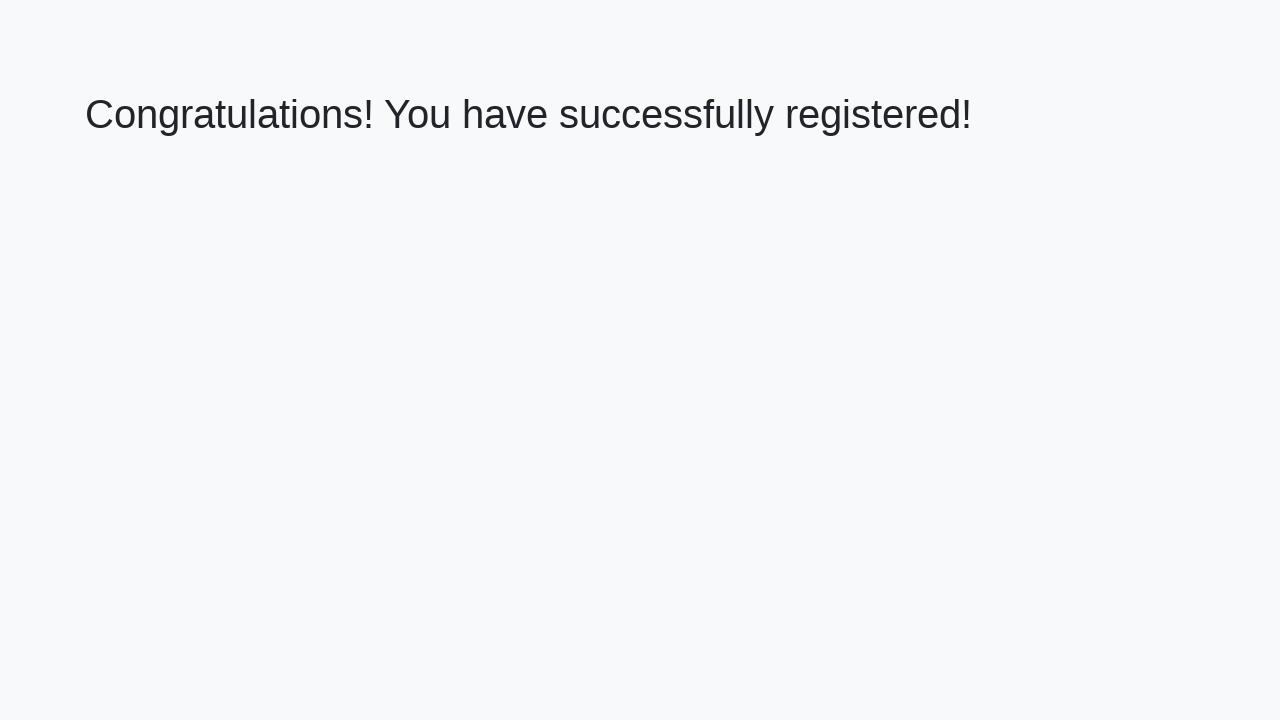